Tests multi-select functionality on a DevExpress demo page by clicking various checkbox options for features and models

Starting URL: https://demos.devexpress.com/aspxeditorsdemos/ListEditors/MultiSelect.aspx

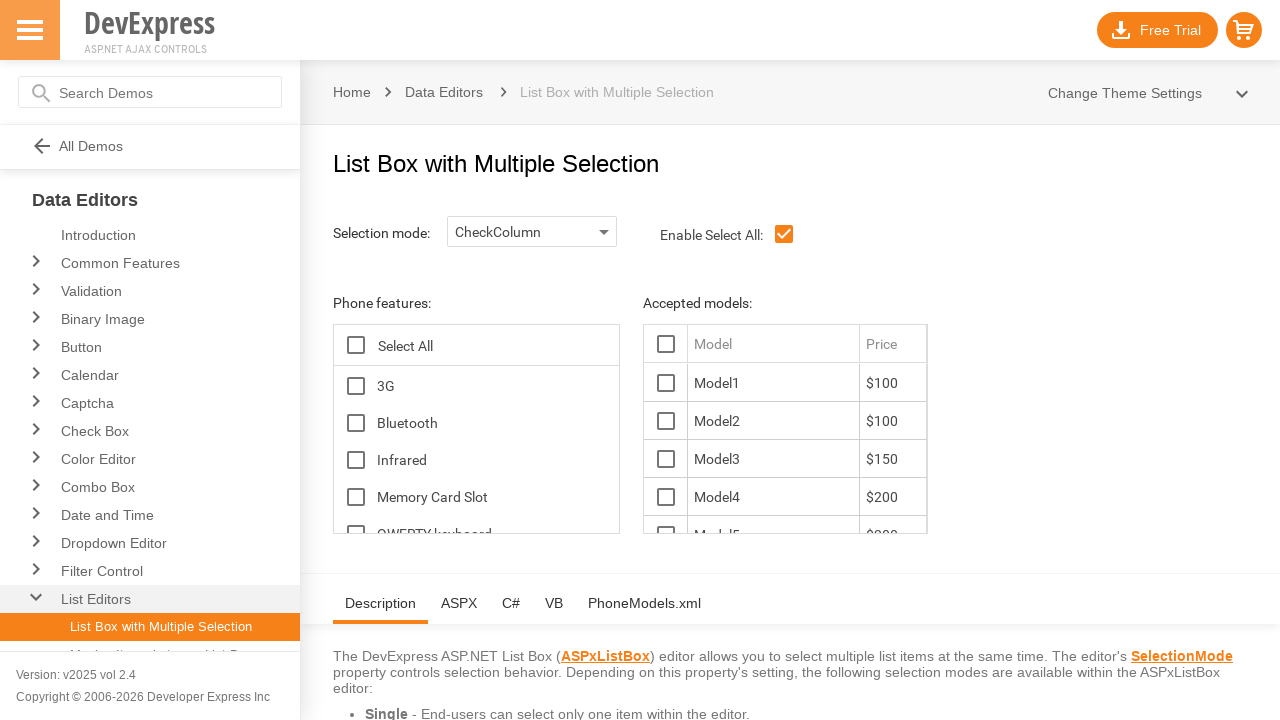

Clicked 3G feature checkbox at (356, 386) on span#ContentHolder_lbFeatures_TG_D
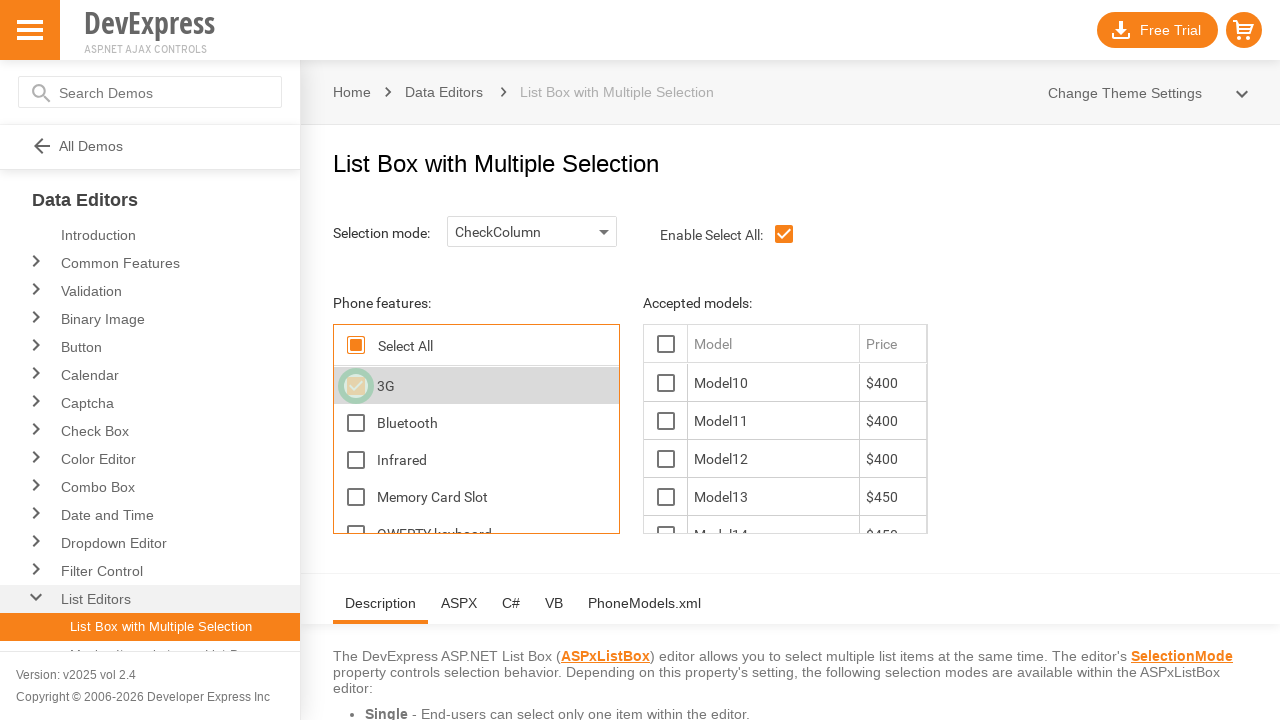

Clicked Model 10 option at (666, 383) on span#ContentHolder_lbModels_10_D
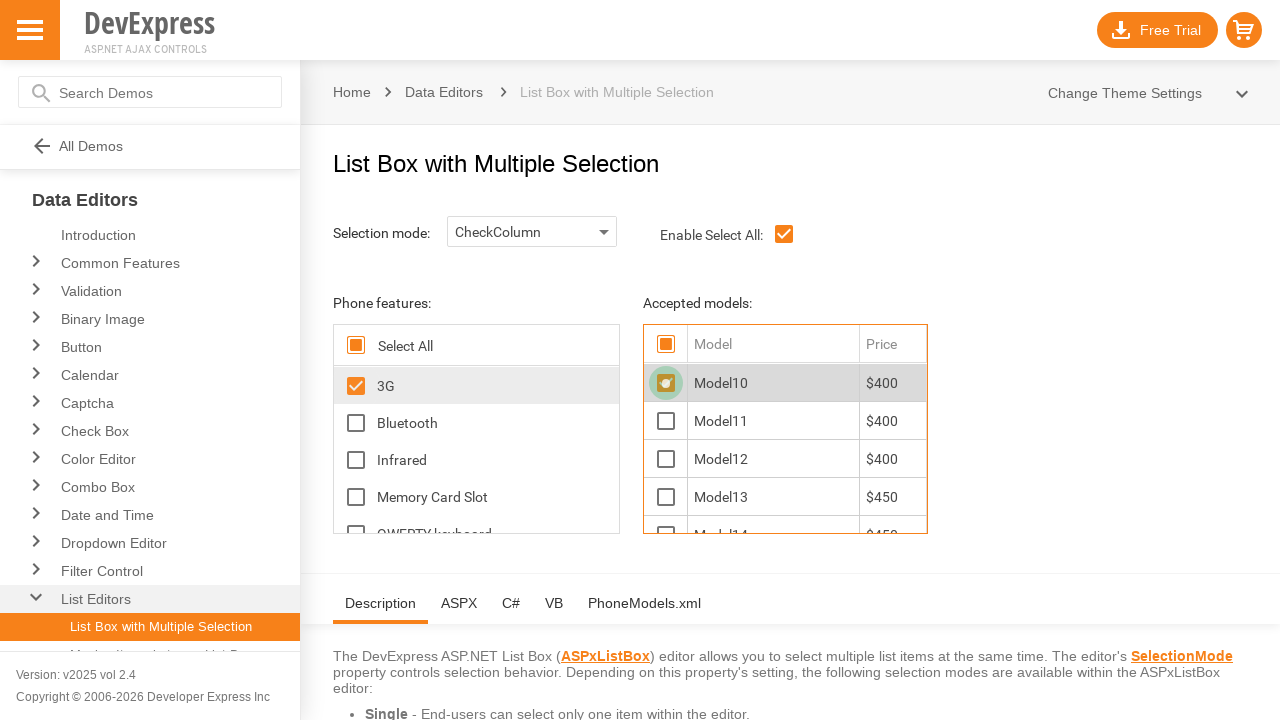

Clicked Bluetooth feature checkbox at (356, 423) on span#ContentHolder_lbFeatures_Bluetooth_D
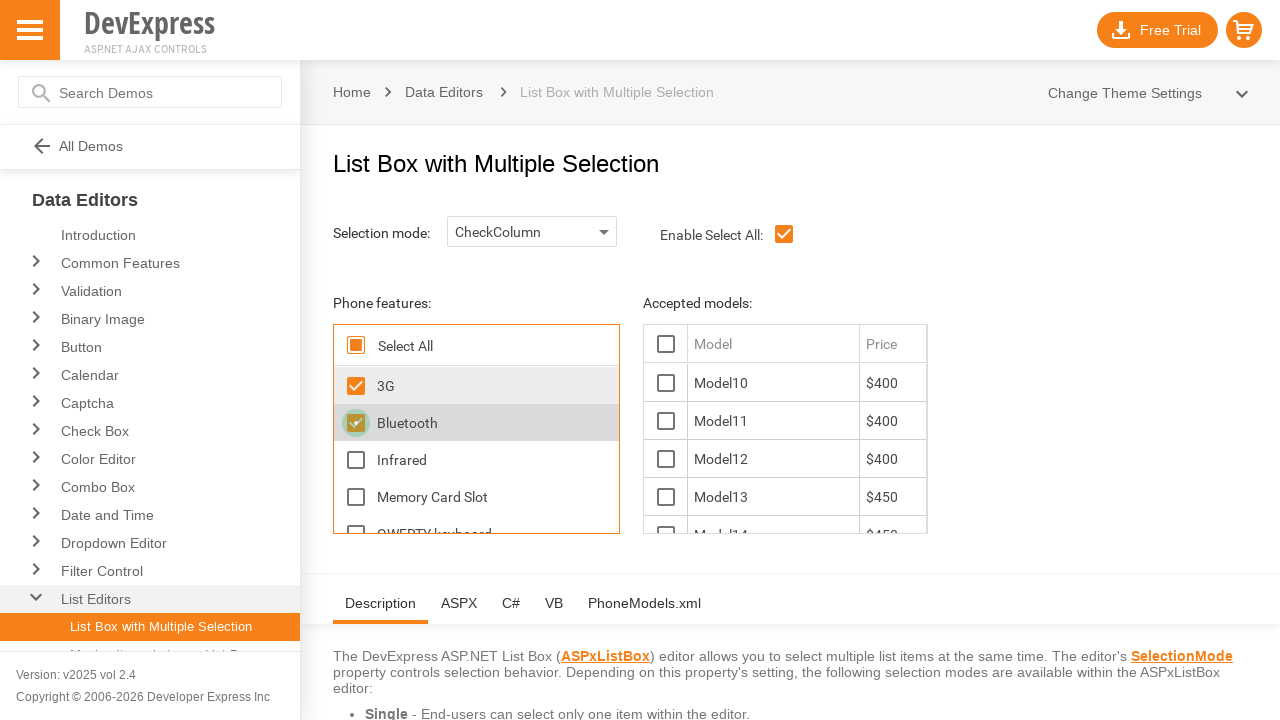

Clicked Model 11 option at (666, 421) on span#ContentHolder_lbModels_11_D
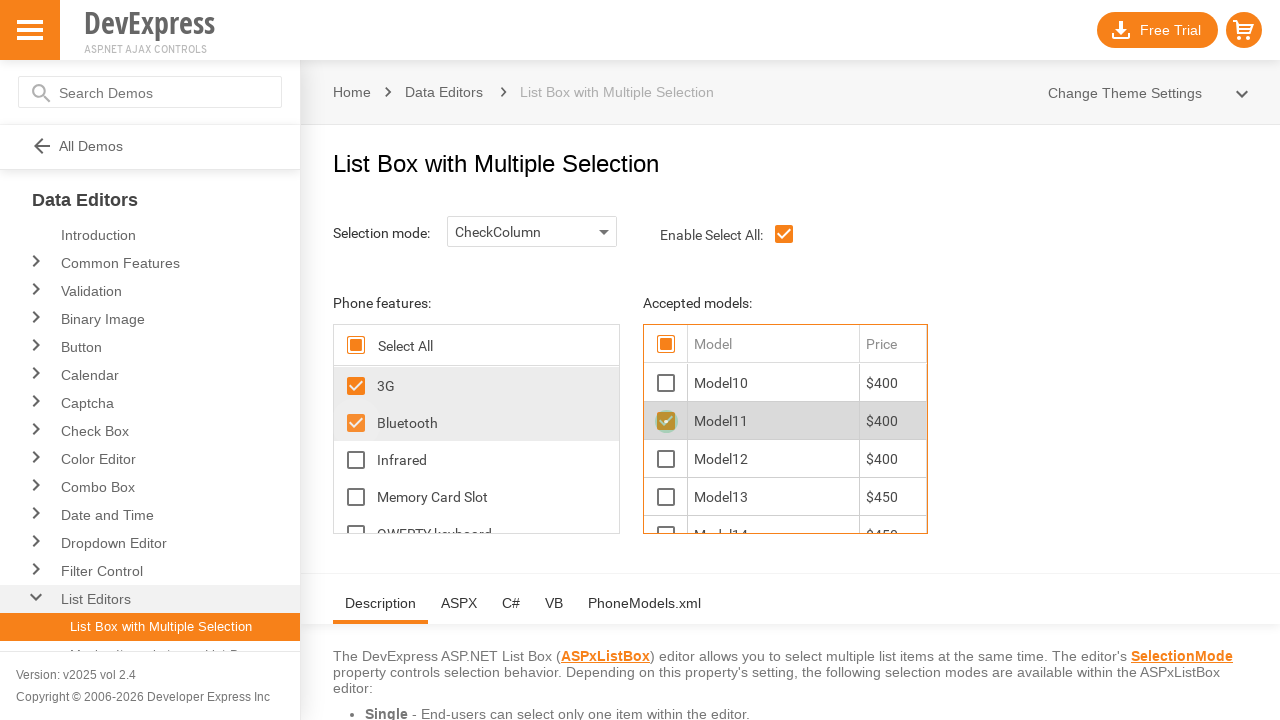

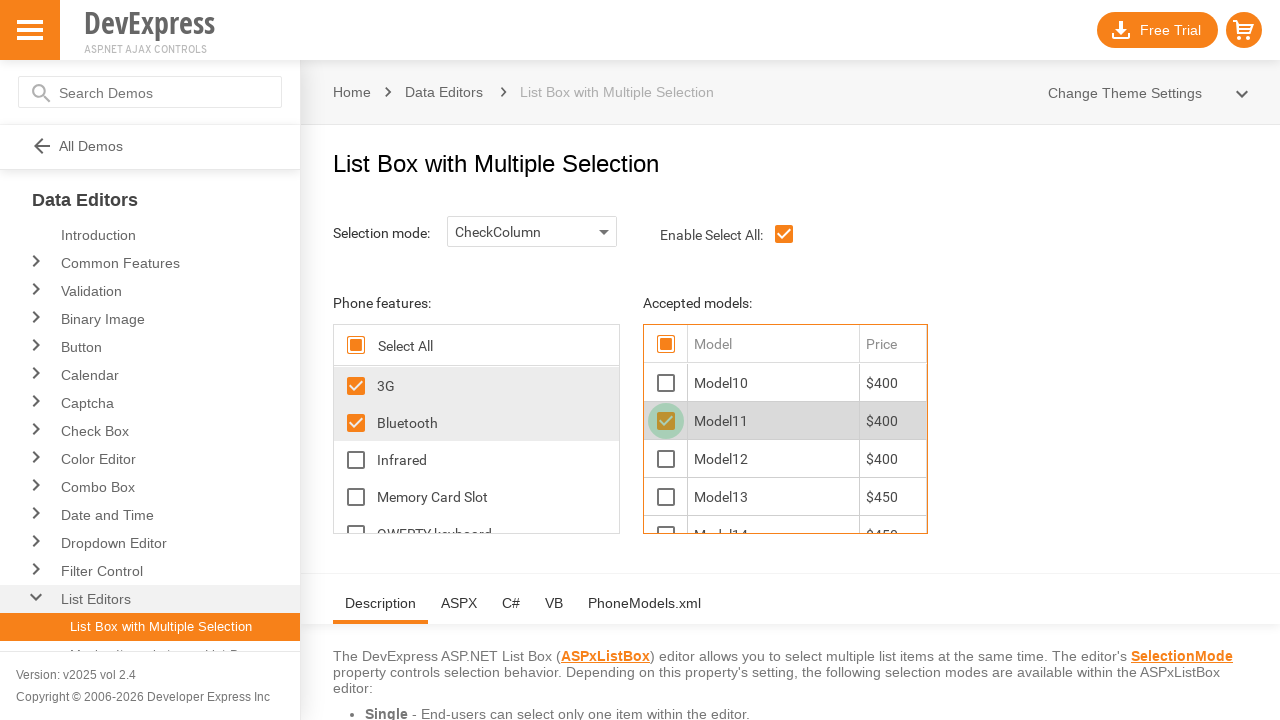